Navigates to 10086 mobile mail site and waits for page to load

Starting URL: http://m.mail.10086.cn

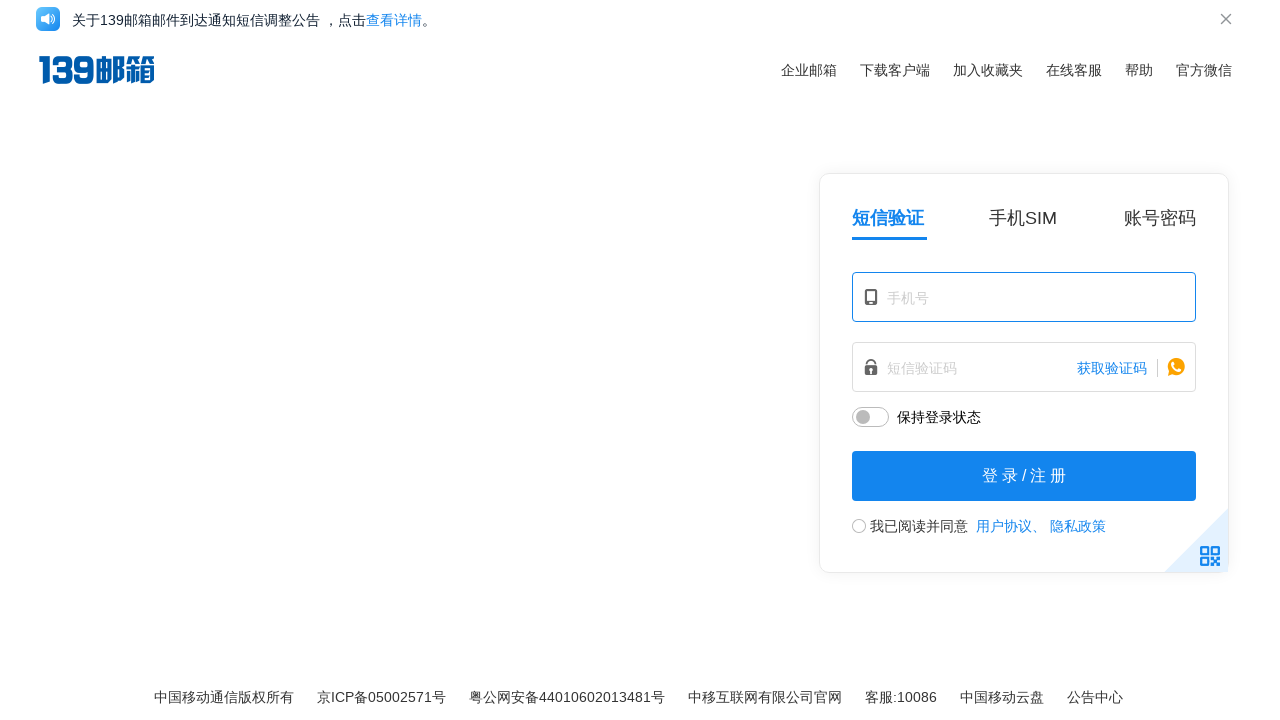

Waited for page to reach networkidle state - 10086 mobile mail site fully loaded
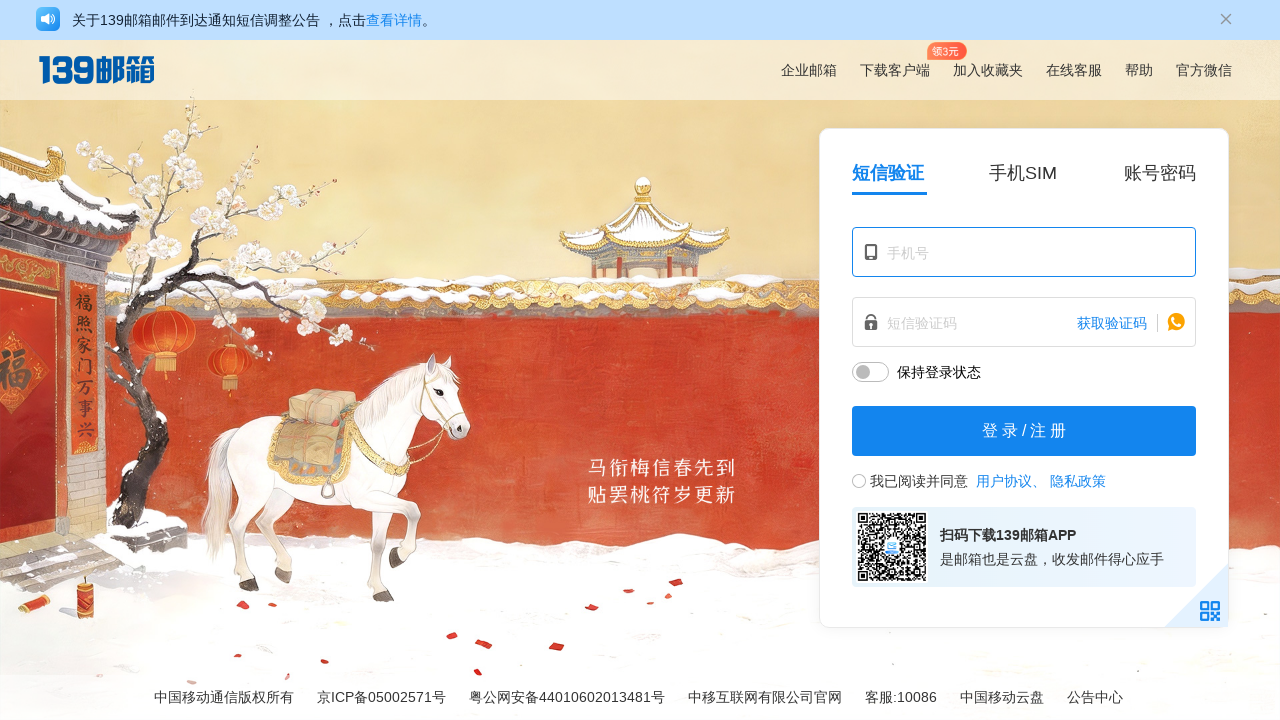

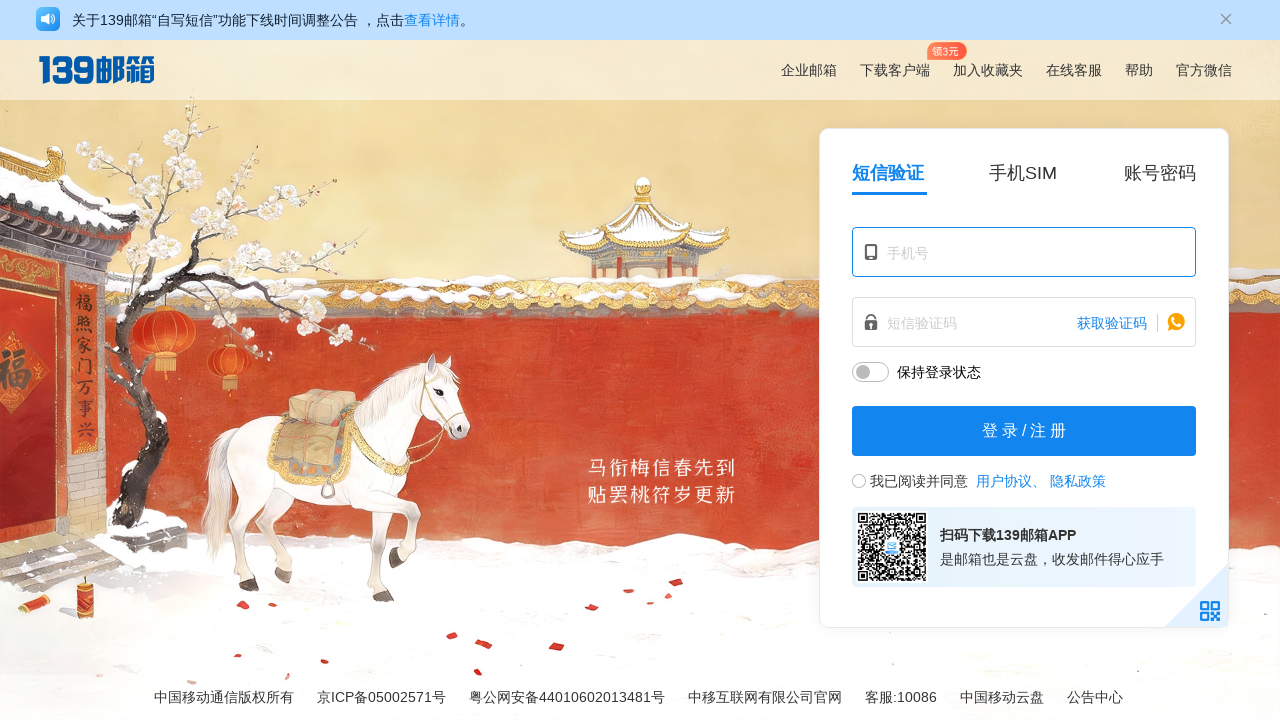